Tests that edits are cancelled when pressing Escape key.

Starting URL: https://demo.playwright.dev/todomvc

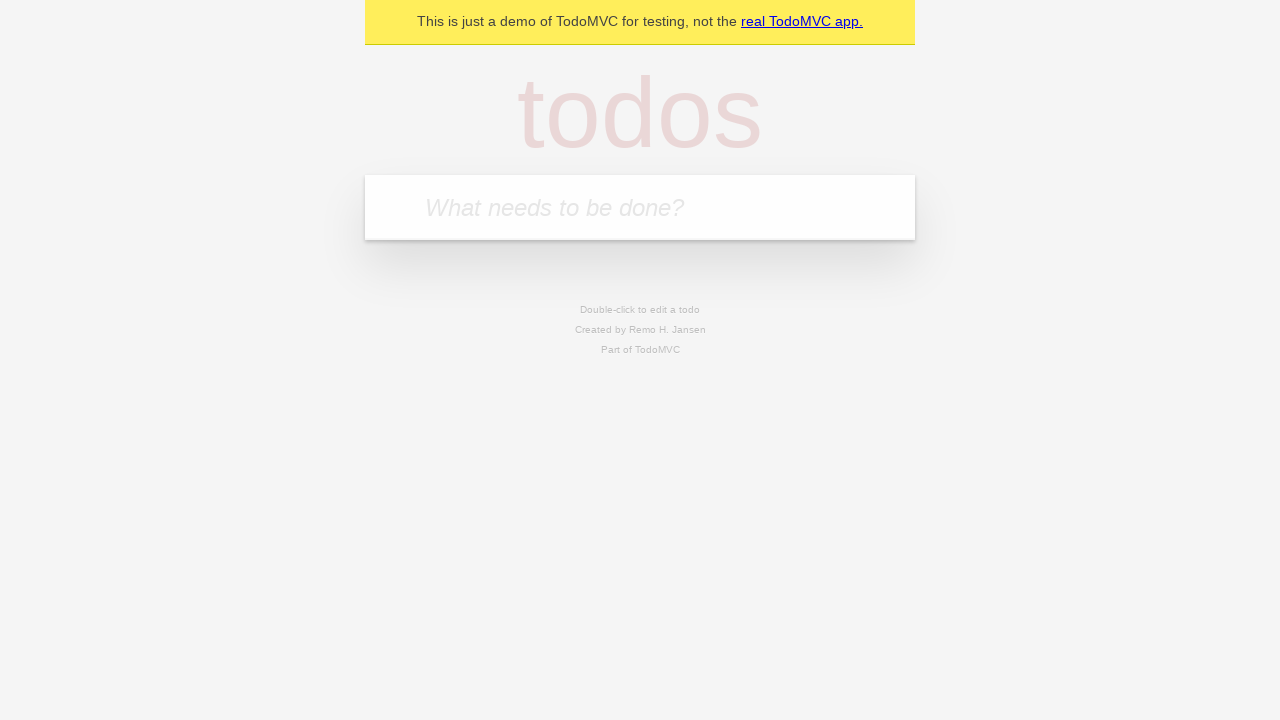

Filled todo input with 'buy some cheese' on internal:attr=[placeholder="What needs to be done?"i]
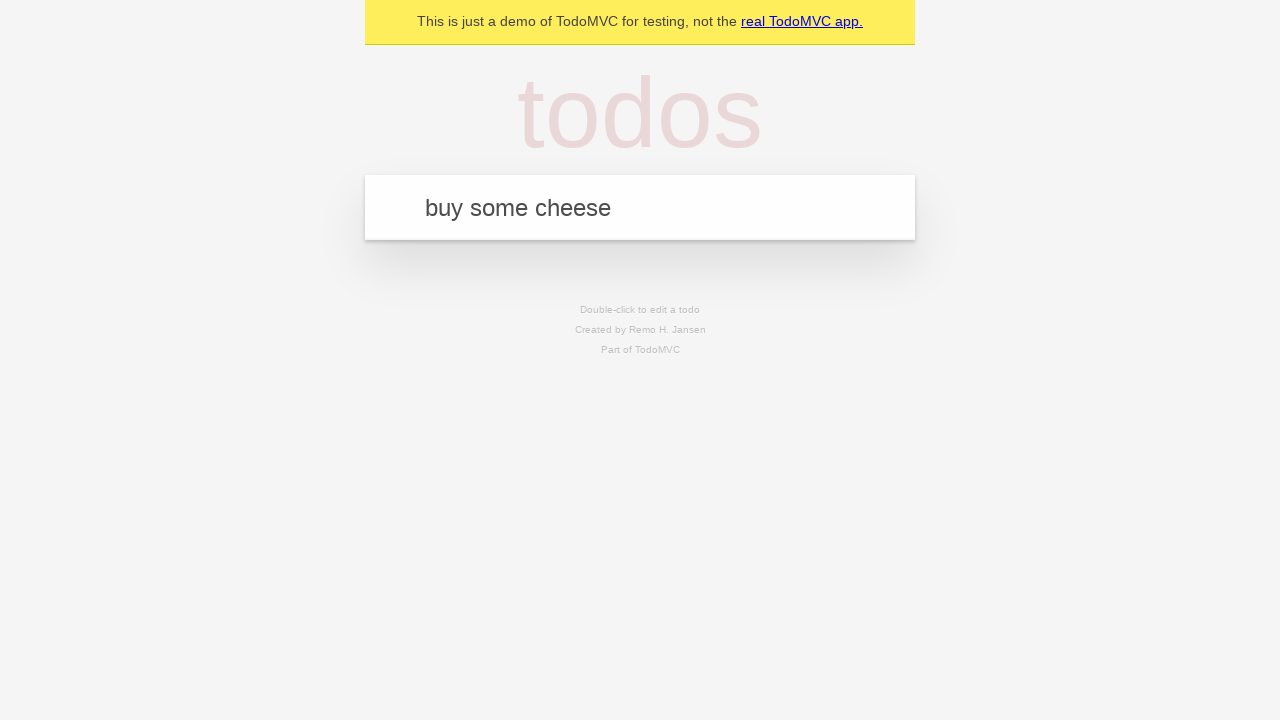

Pressed Enter to create first todo on internal:attr=[placeholder="What needs to be done?"i]
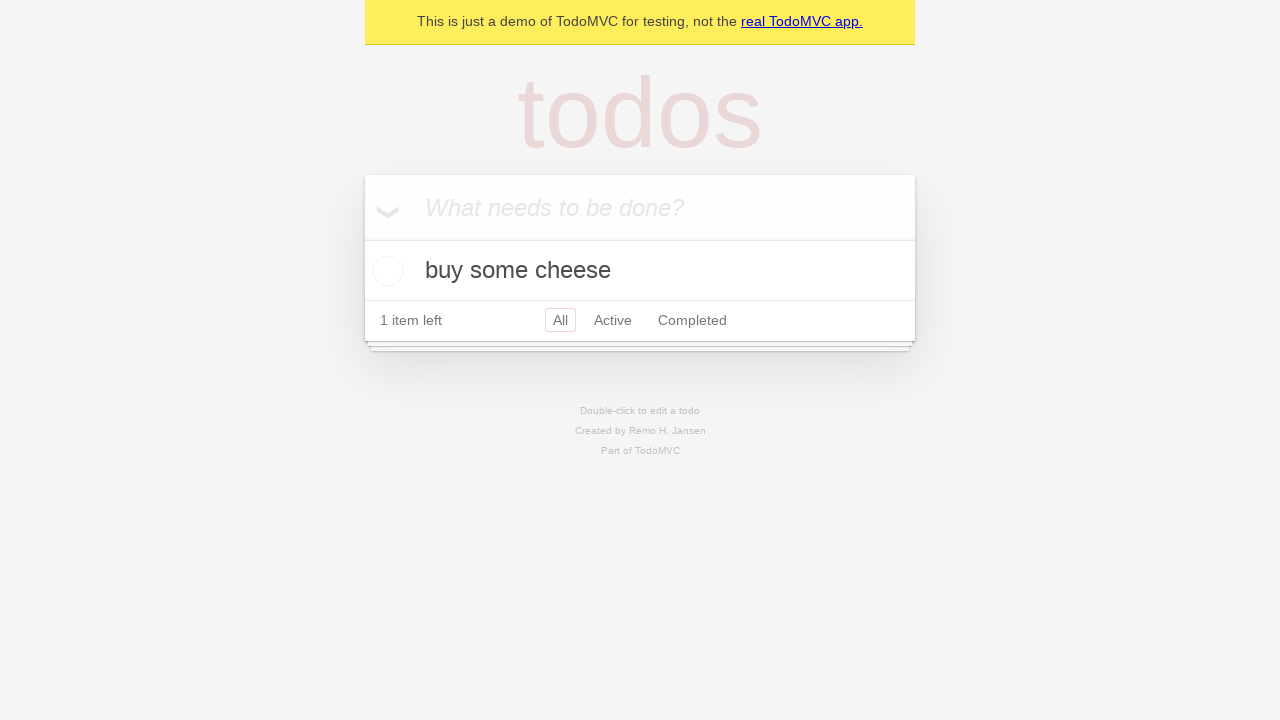

Filled todo input with 'feed the cat' on internal:attr=[placeholder="What needs to be done?"i]
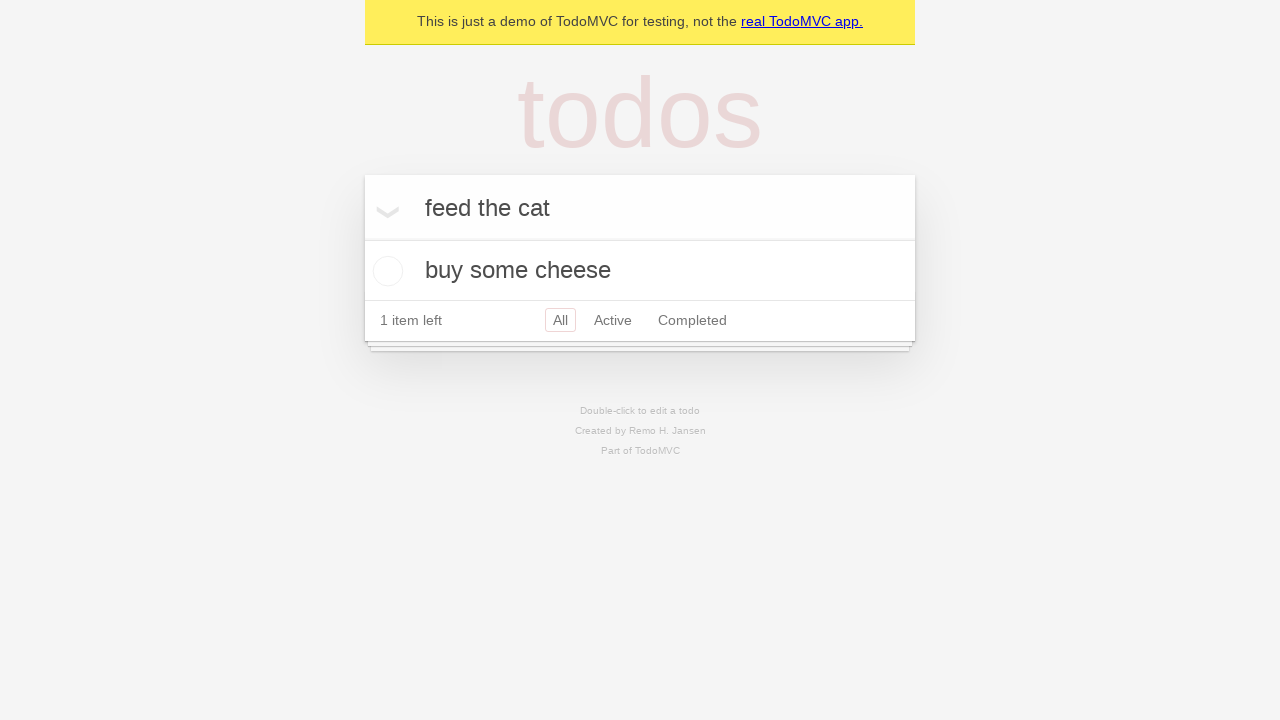

Pressed Enter to create second todo on internal:attr=[placeholder="What needs to be done?"i]
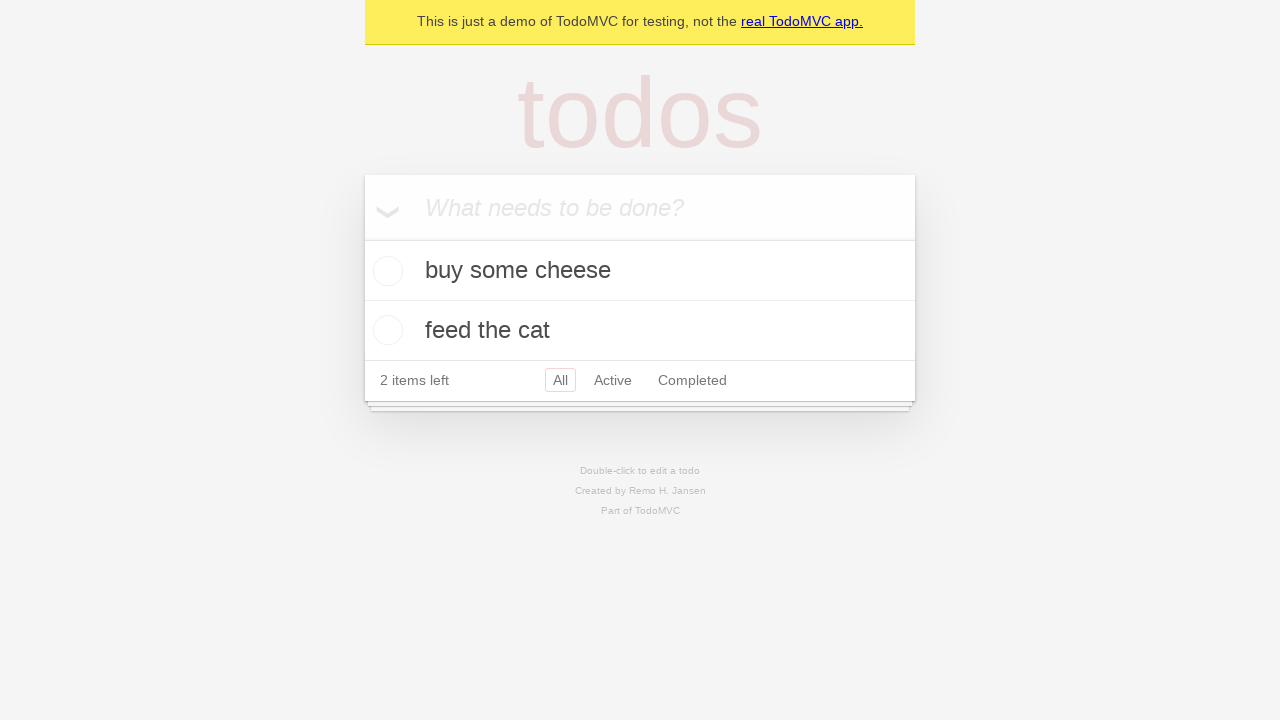

Filled todo input with 'book a doctors appointment' on internal:attr=[placeholder="What needs to be done?"i]
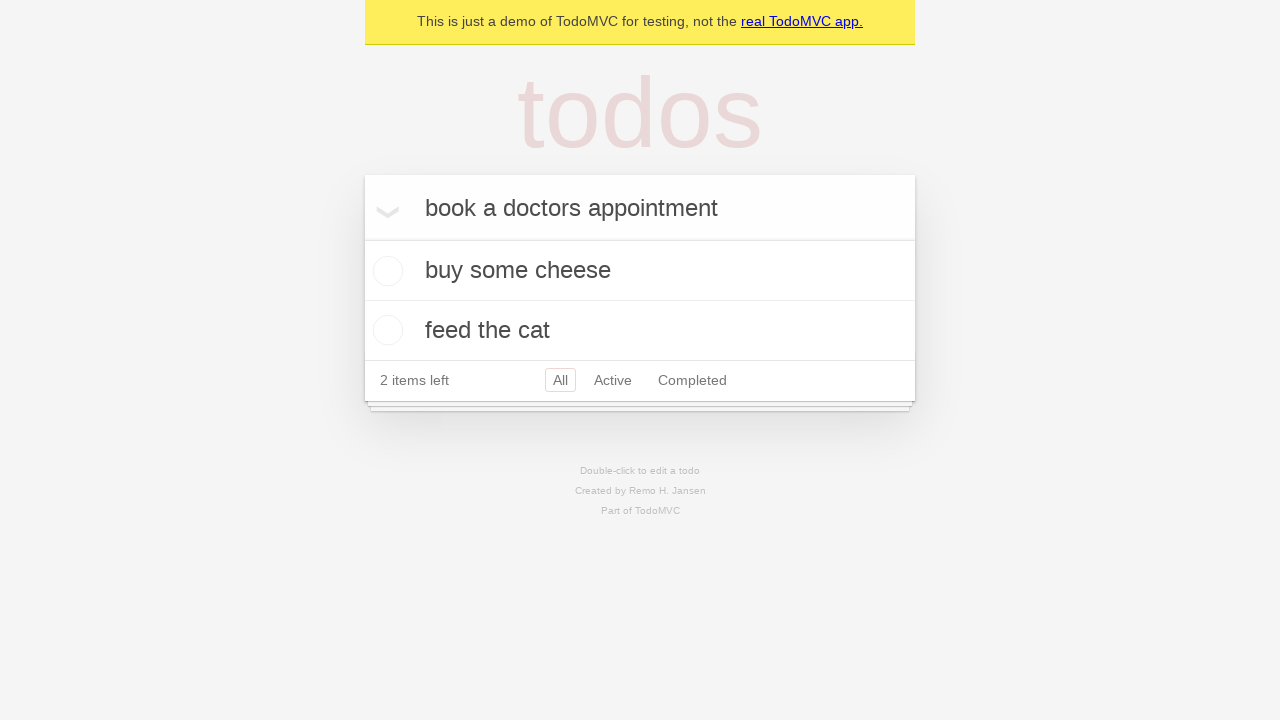

Pressed Enter to create third todo on internal:attr=[placeholder="What needs to be done?"i]
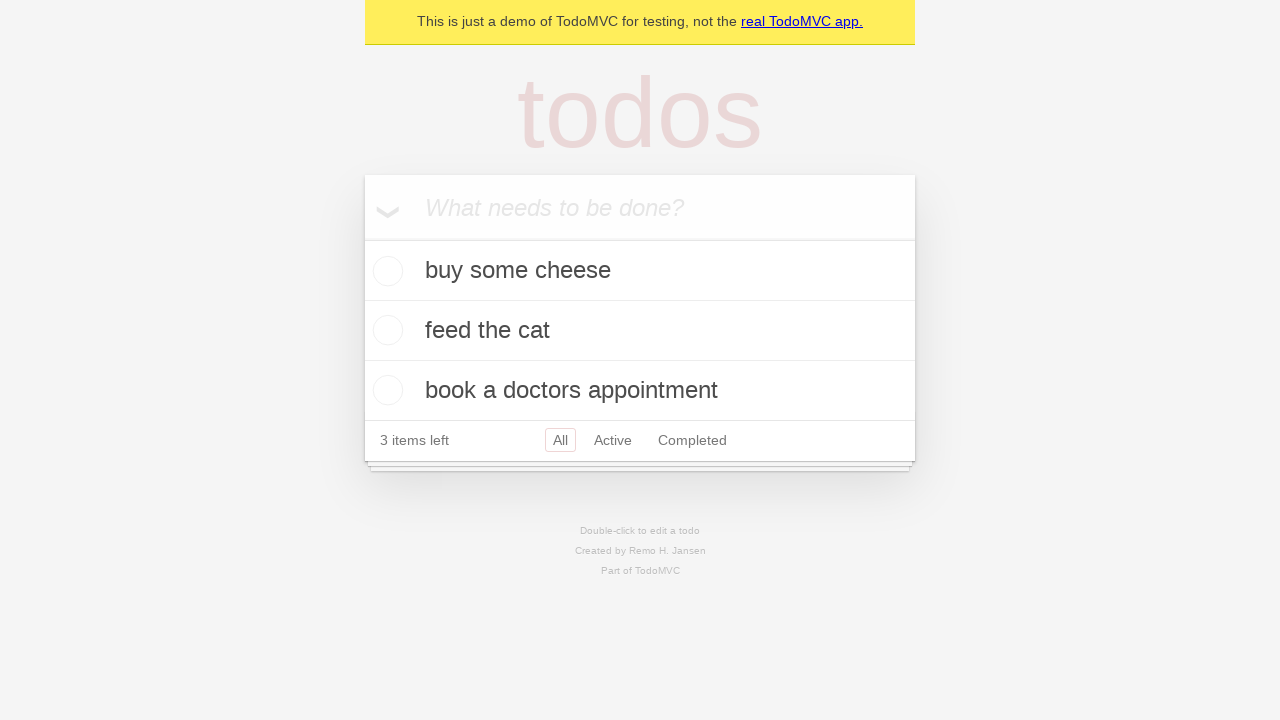

Double-clicked second todo to enter edit mode at (640, 331) on internal:testid=[data-testid="todo-item"s] >> nth=1
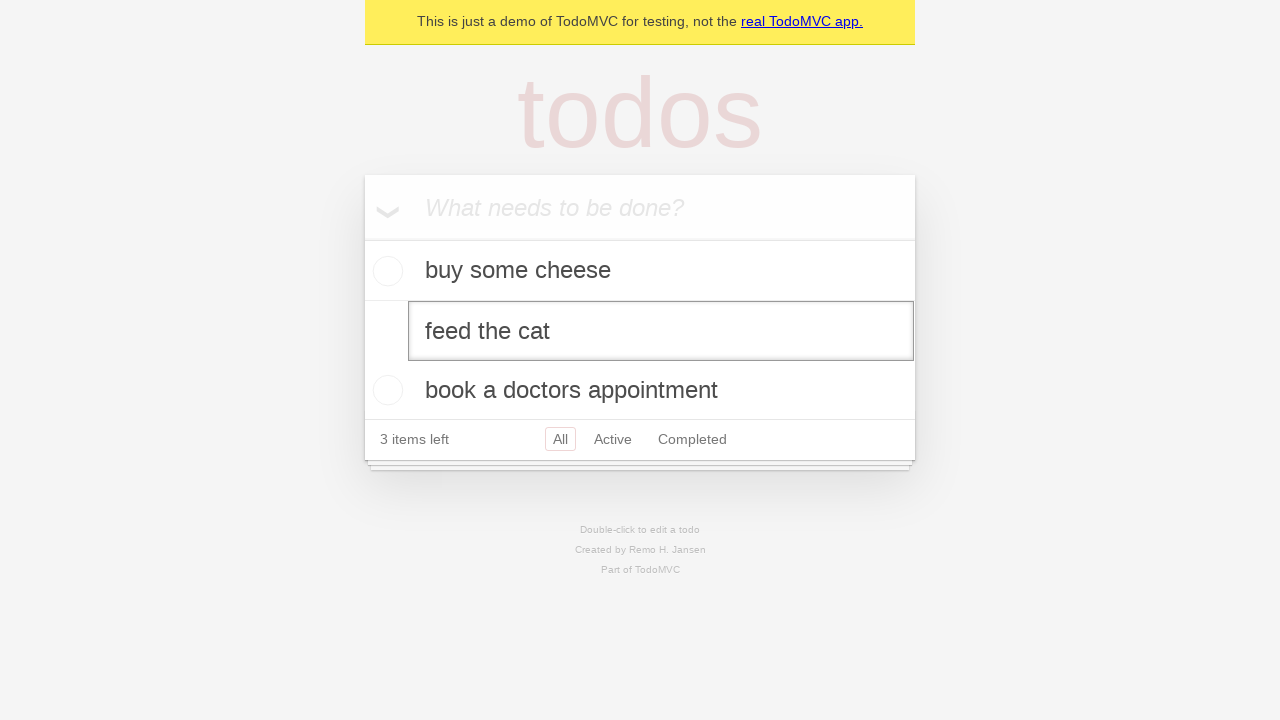

Filled edit field with 'buy some sausages' on internal:testid=[data-testid="todo-item"s] >> nth=1 >> internal:role=textbox[nam
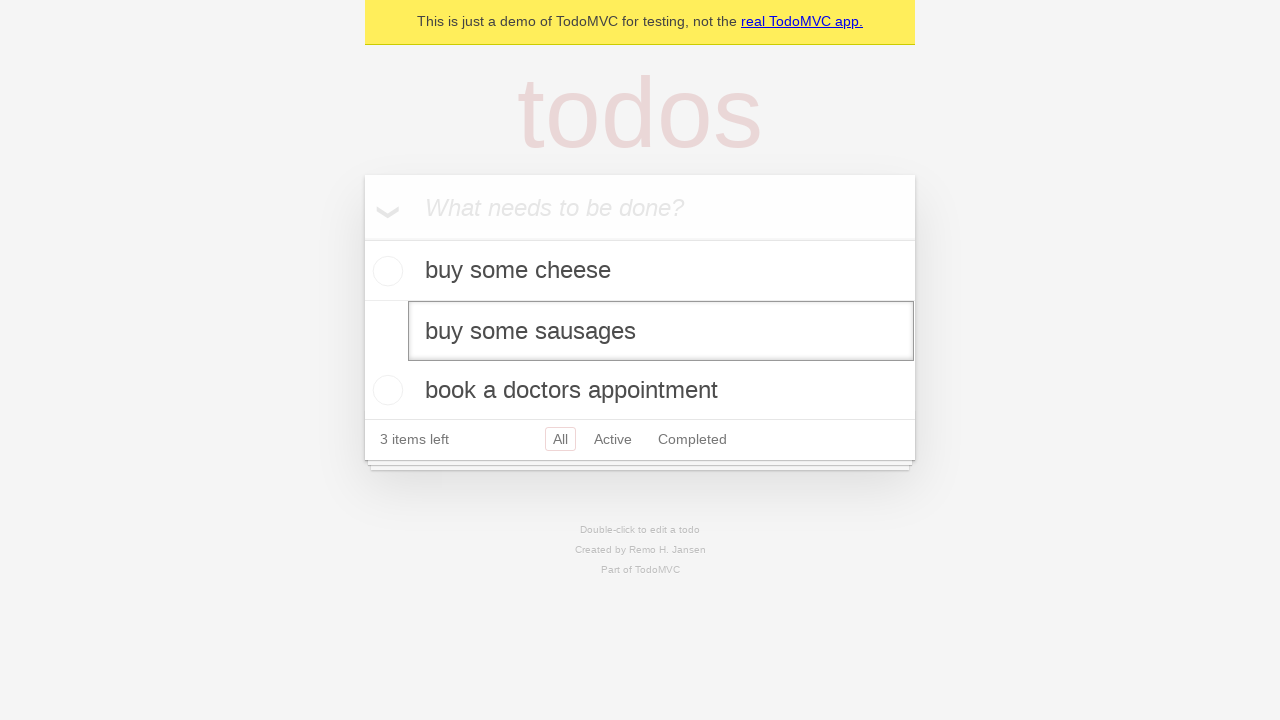

Pressed Escape key to cancel edits on internal:testid=[data-testid="todo-item"s] >> nth=1 >> internal:role=textbox[nam
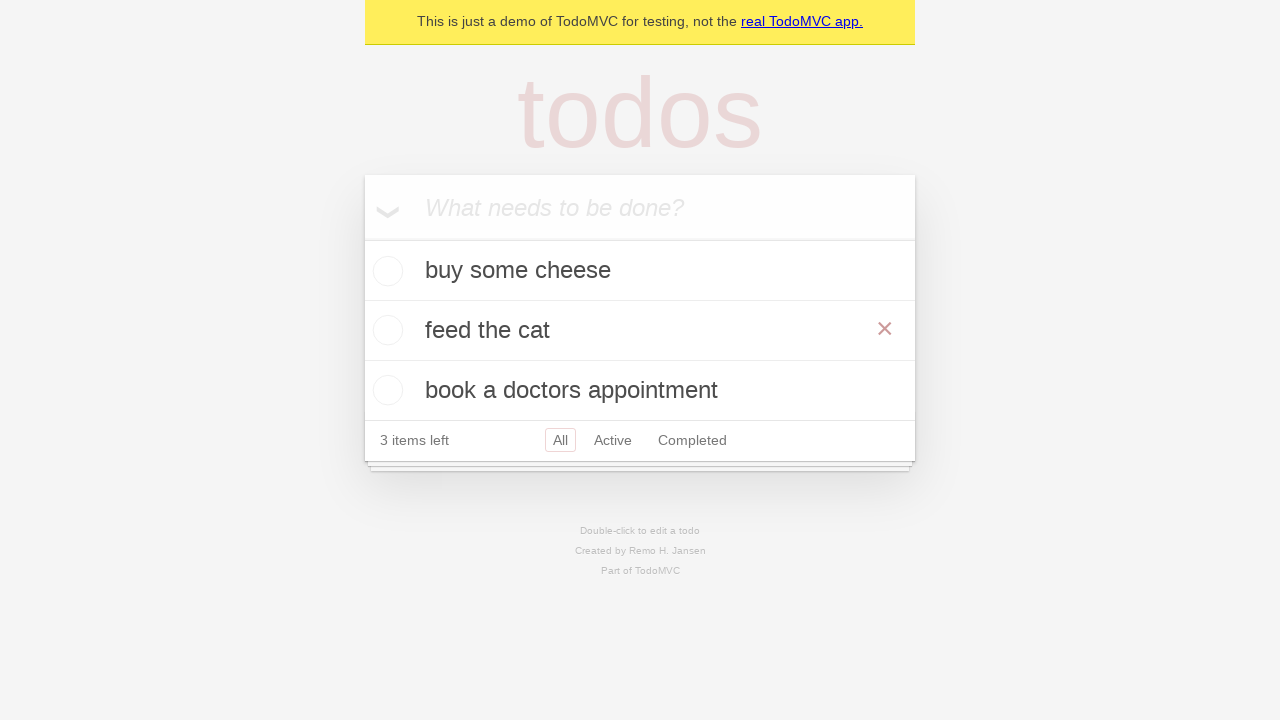

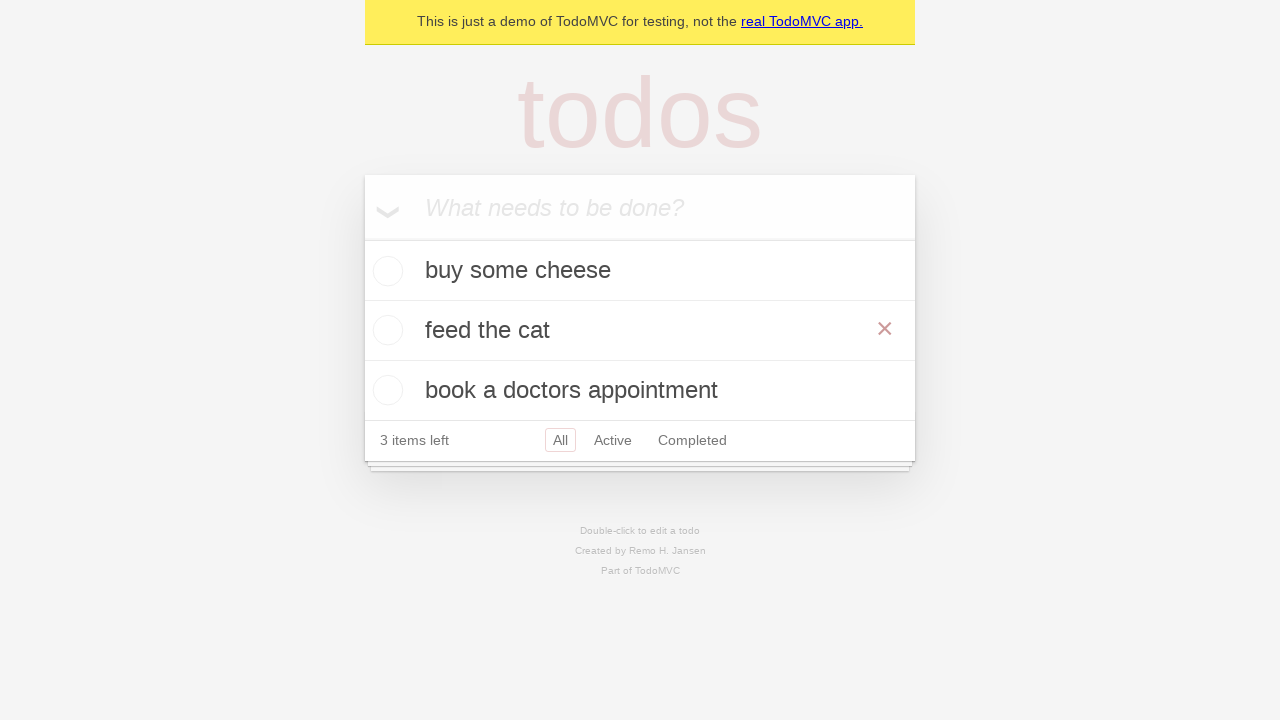